Tests clicking alert button - Timeline Reporter demo

Starting URL: http://omayo.blogspot.com

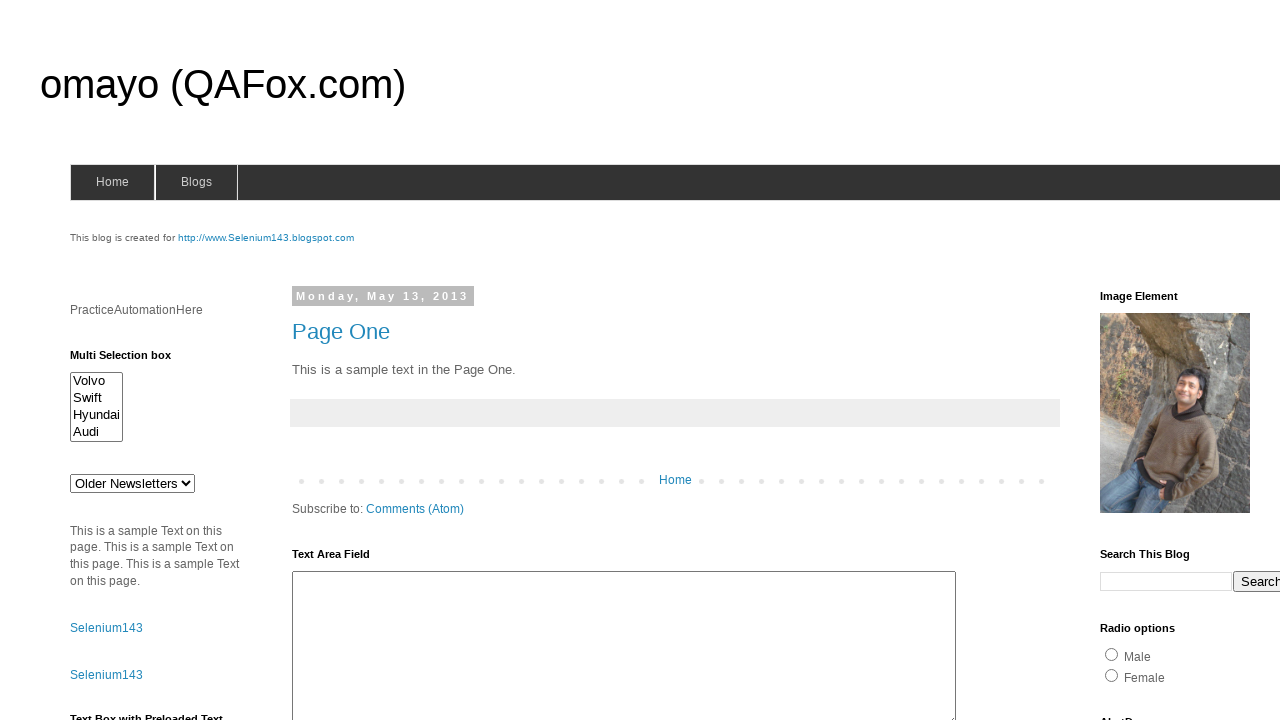

Clicked alert button to trigger alert dialog at (1154, 361) on xpath=/html/body/div[4]/div[2]/div[2]/div[2]/div[2]/div[2]/div[2]/div/div[4]/div
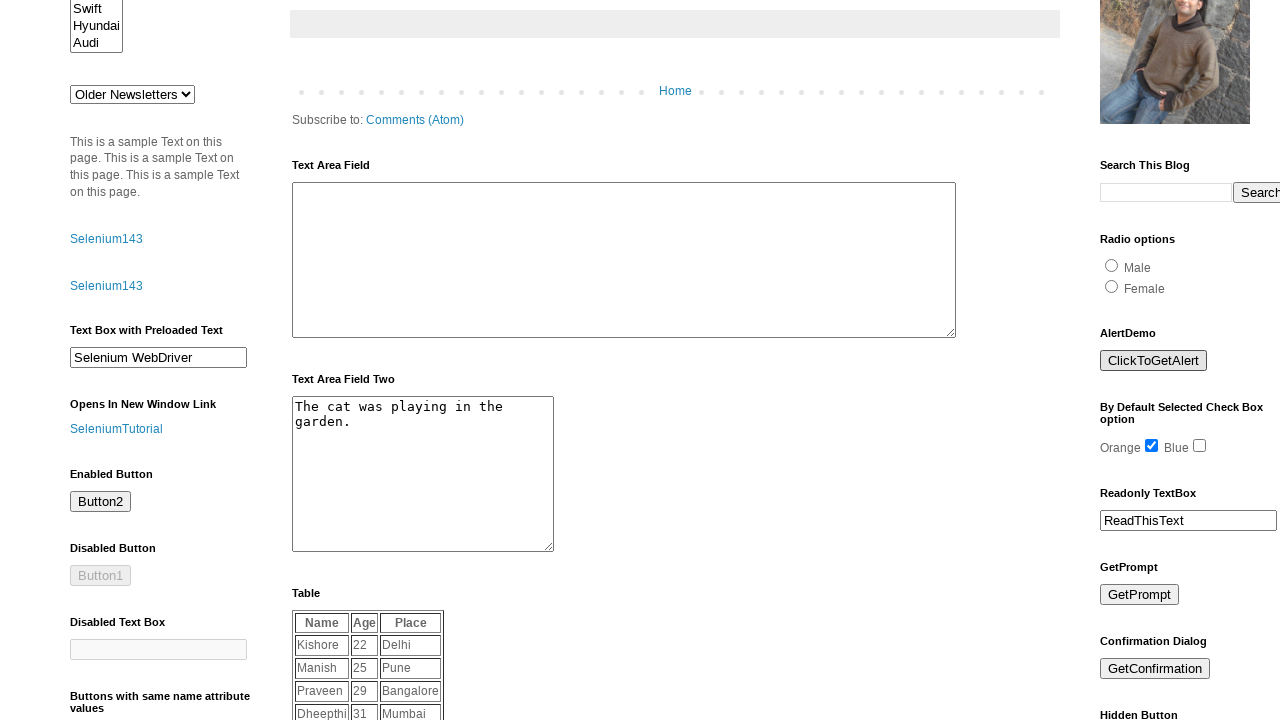

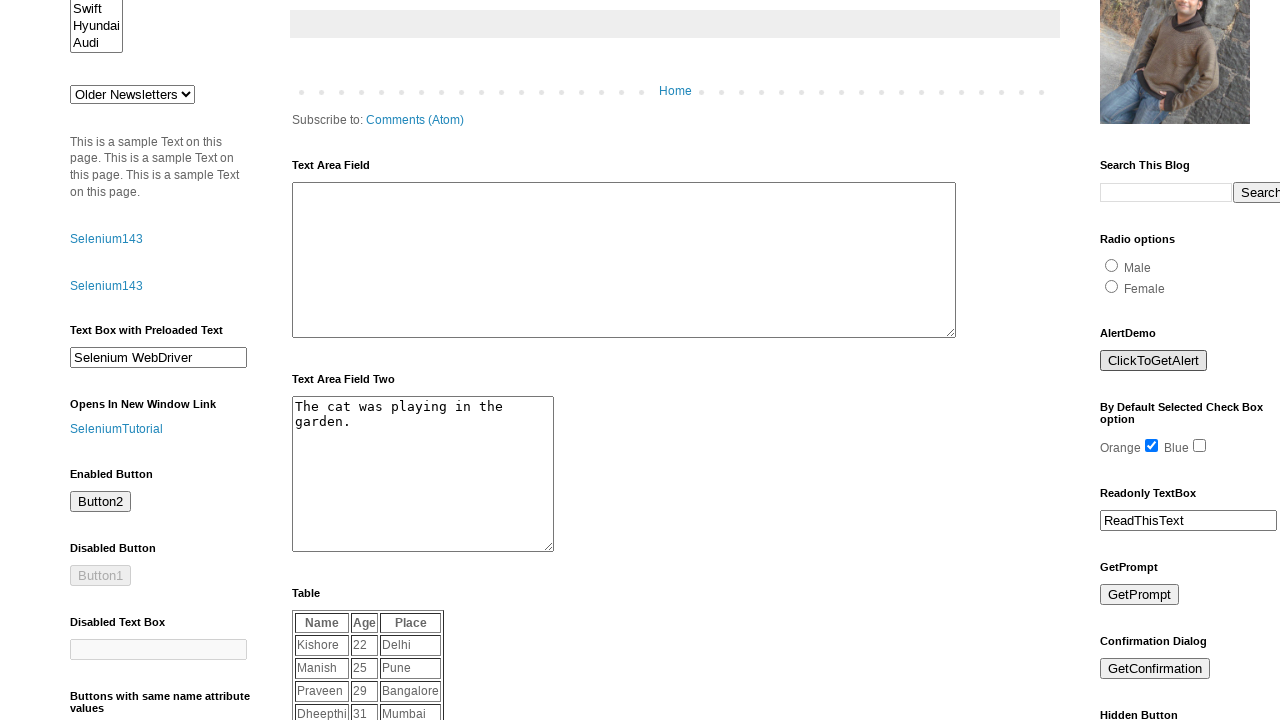